Tests a math challenge form by extracting a value from an element's attribute, calculating a result using a mathematical formula, filling in the answer, checking checkboxes, and submitting the form.

Starting URL: http://suninjuly.github.io/get_attribute.html

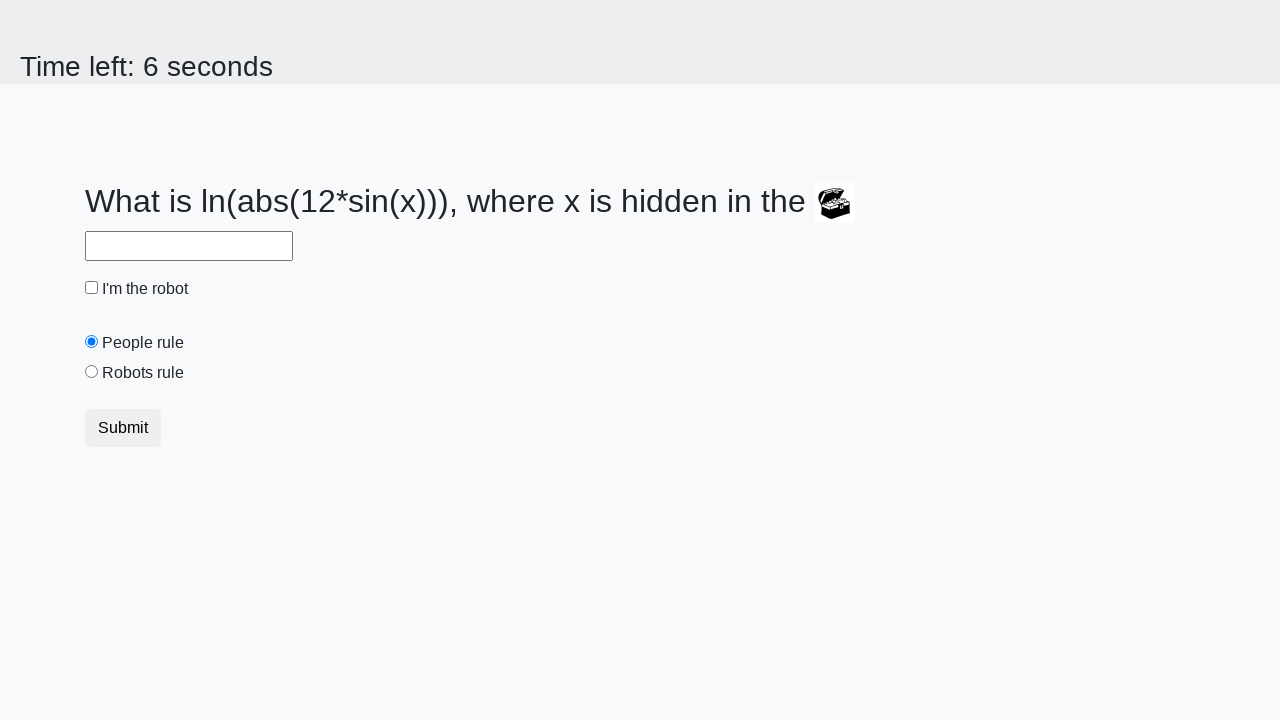

Located treasure element with ID 'treasure'
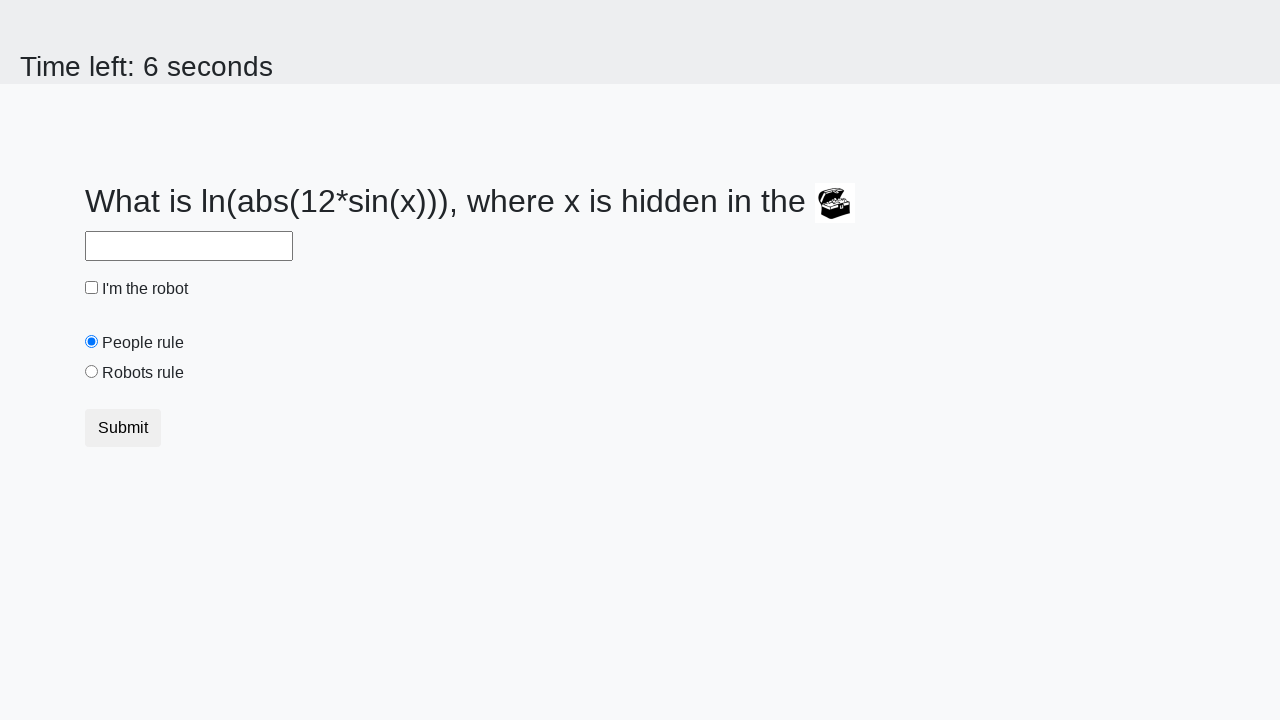

Extracted 'valuex' attribute from treasure element: 724
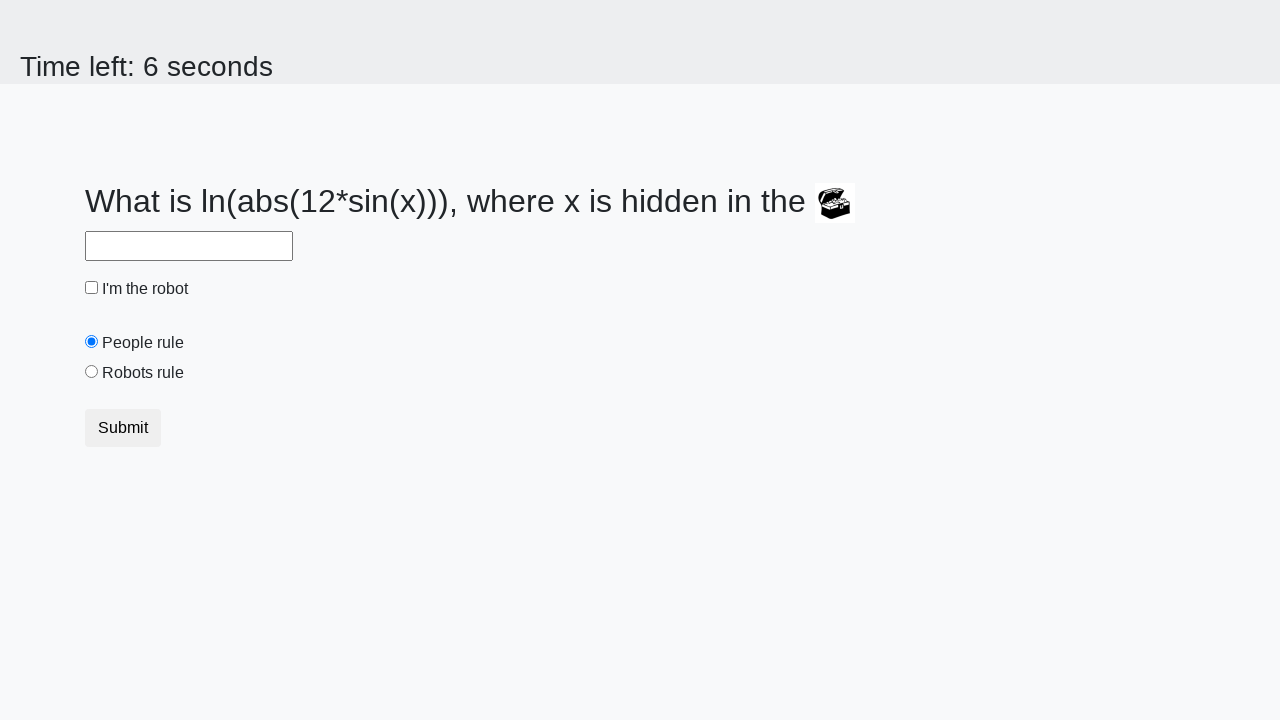

Calculated answer using formula: 2.475477936449424
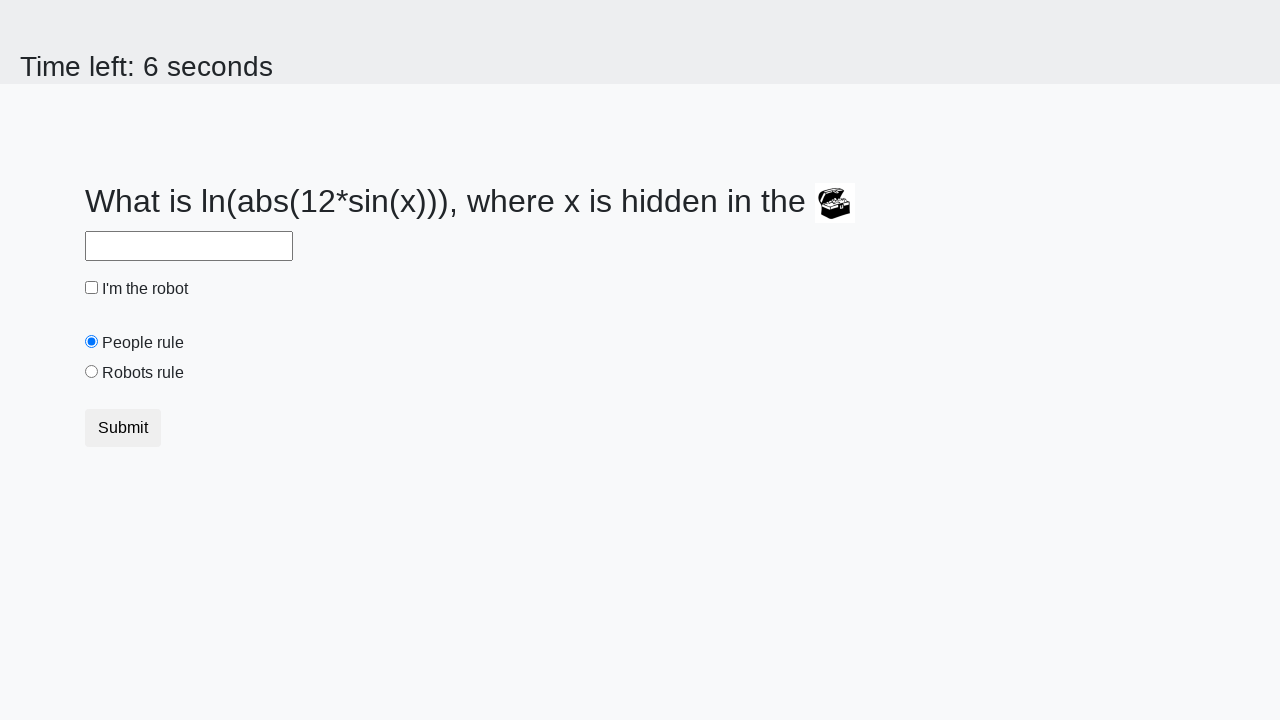

Filled answer field with calculated value: 2.475477936449424 on #answer
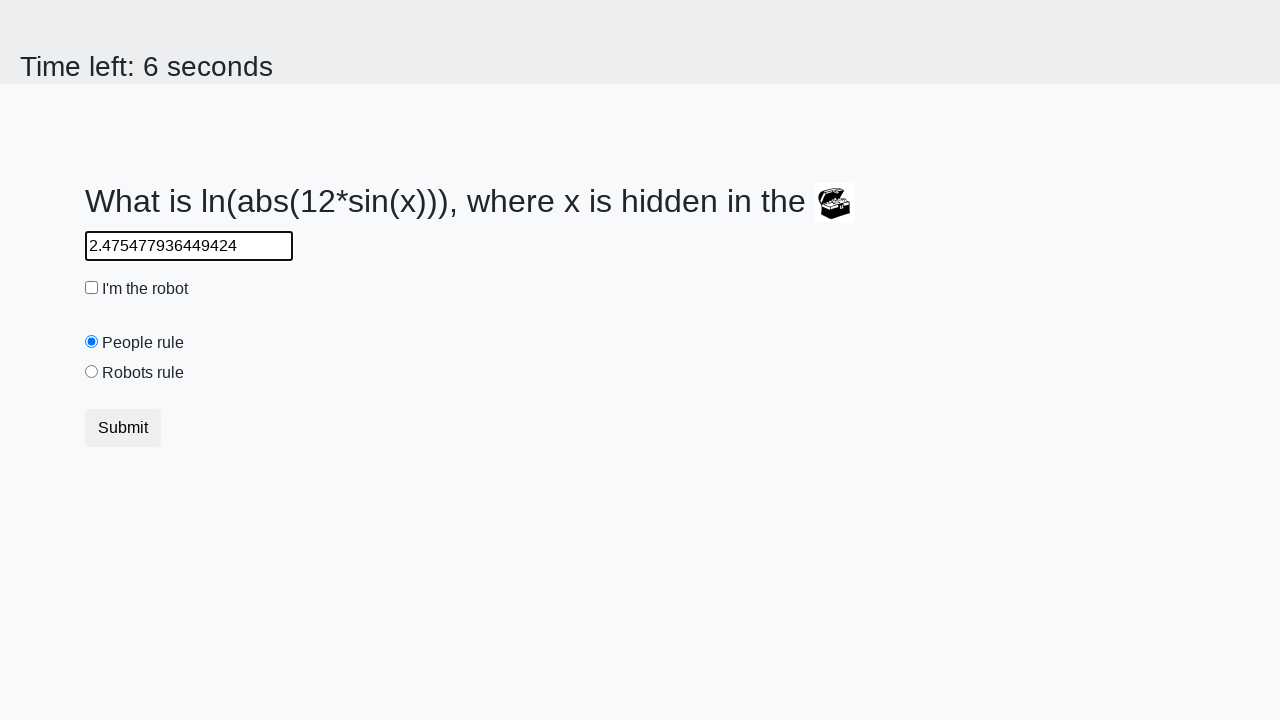

Checked the robot checkbox at (92, 288) on #robotCheckbox
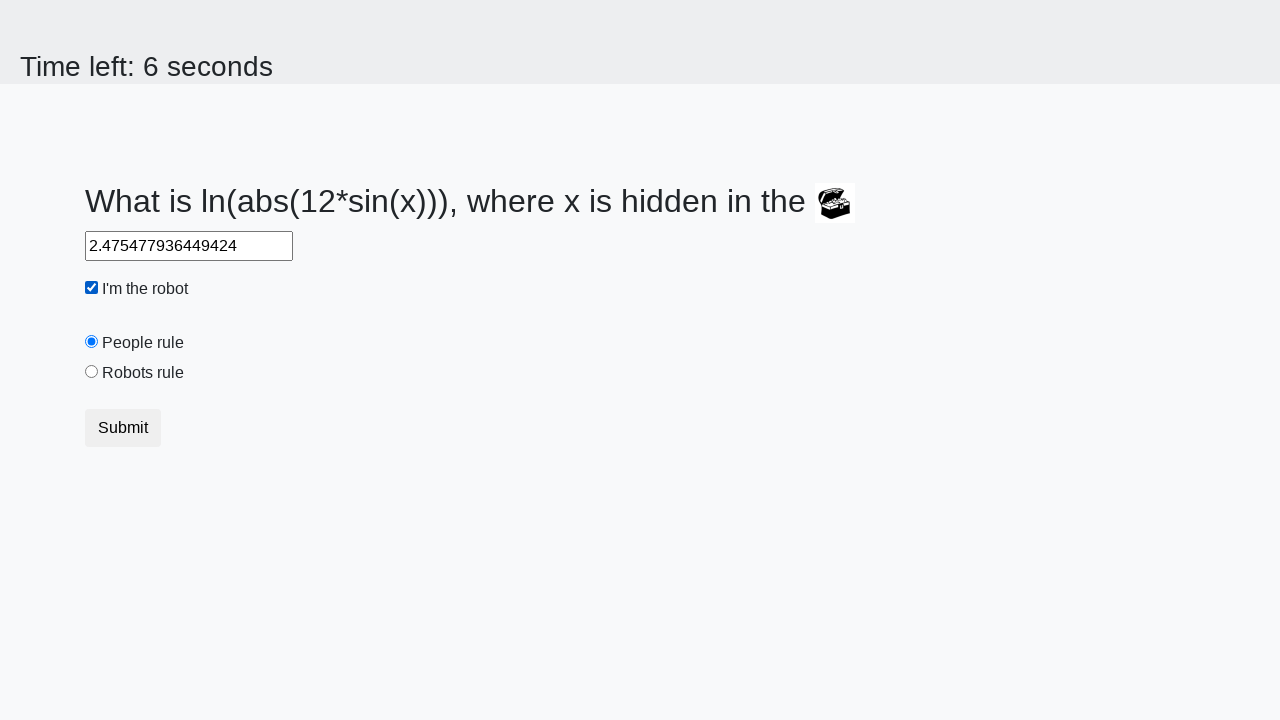

Checked the robots rule checkbox at (92, 372) on #robotsRule
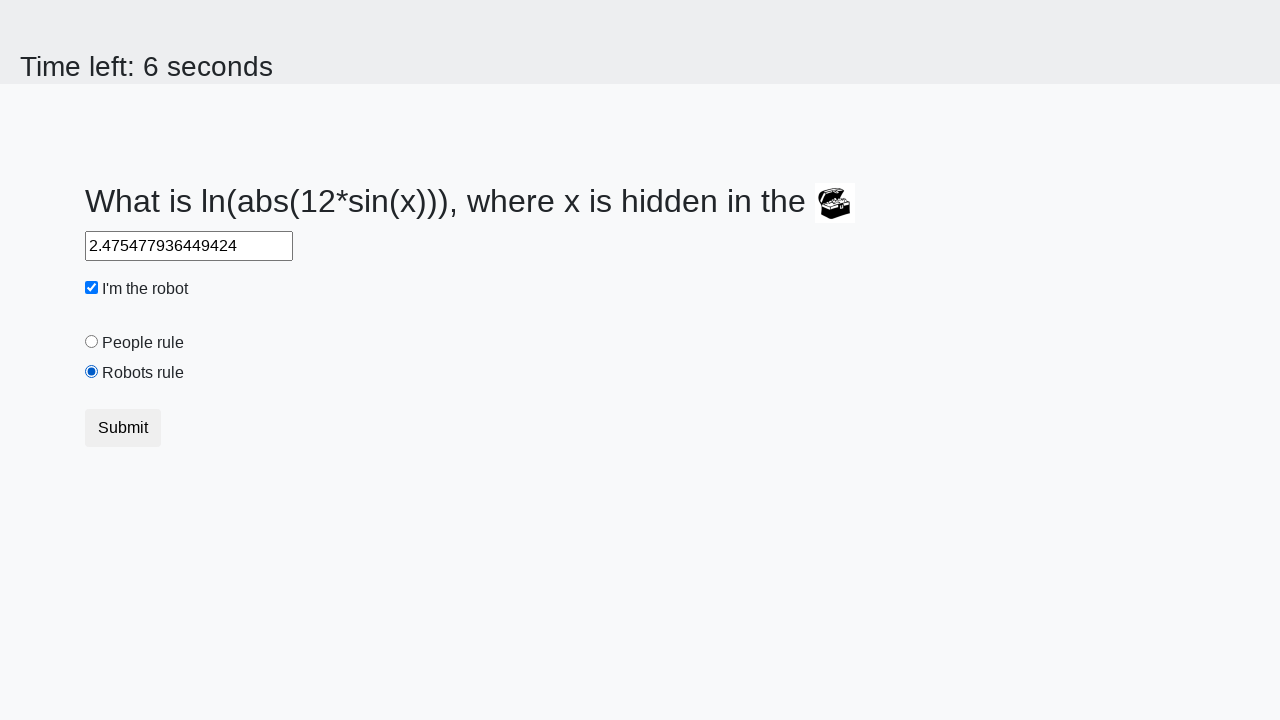

Clicked the submit button to complete the form at (123, 428) on .btn.btn-default
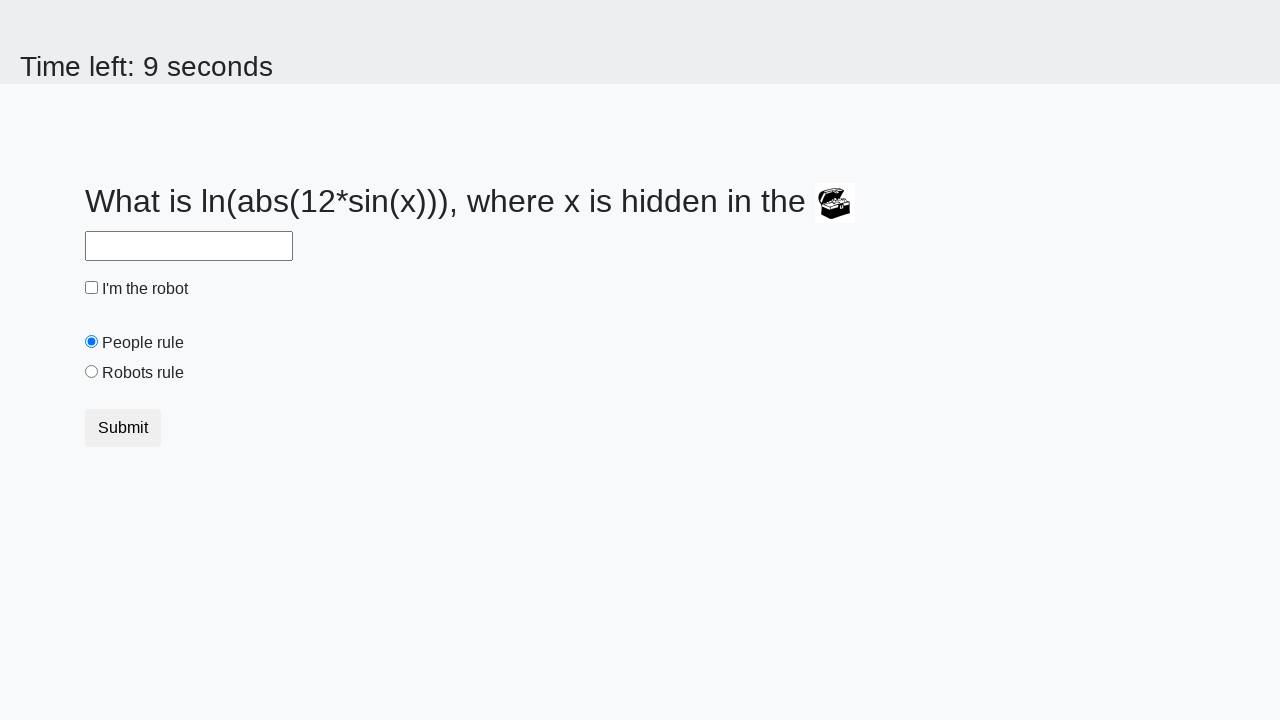

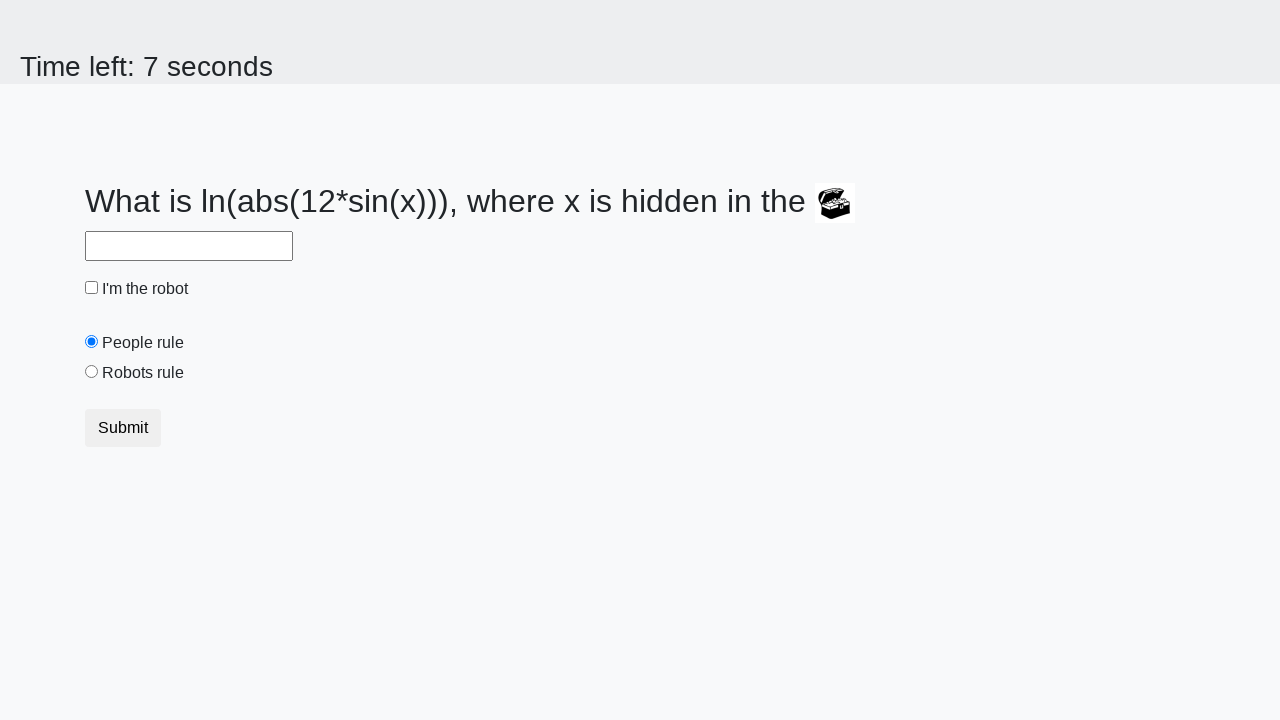